Tests form submission on Selenium's demo web form page by entering text in a text box, clicking the submit button, and verifying the success message is displayed.

Starting URL: https://www.selenium.dev/selenium/web/web-form.html

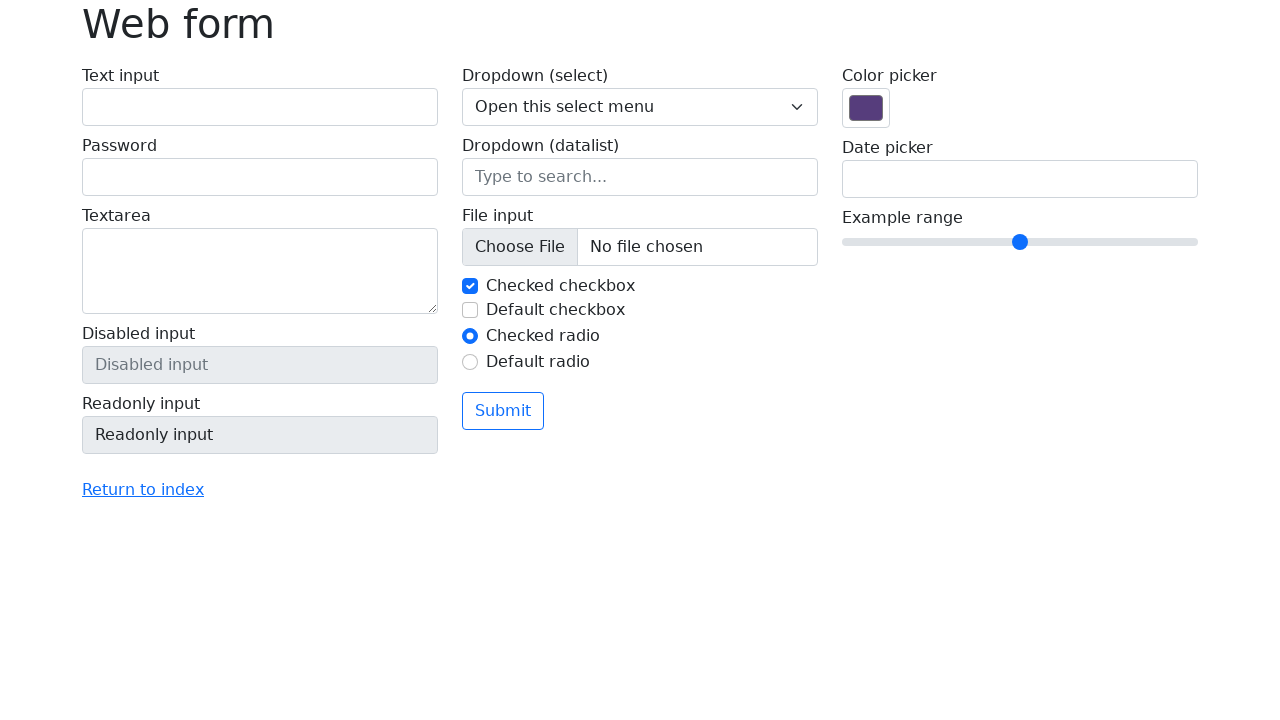

Verified page title is 'Web form'
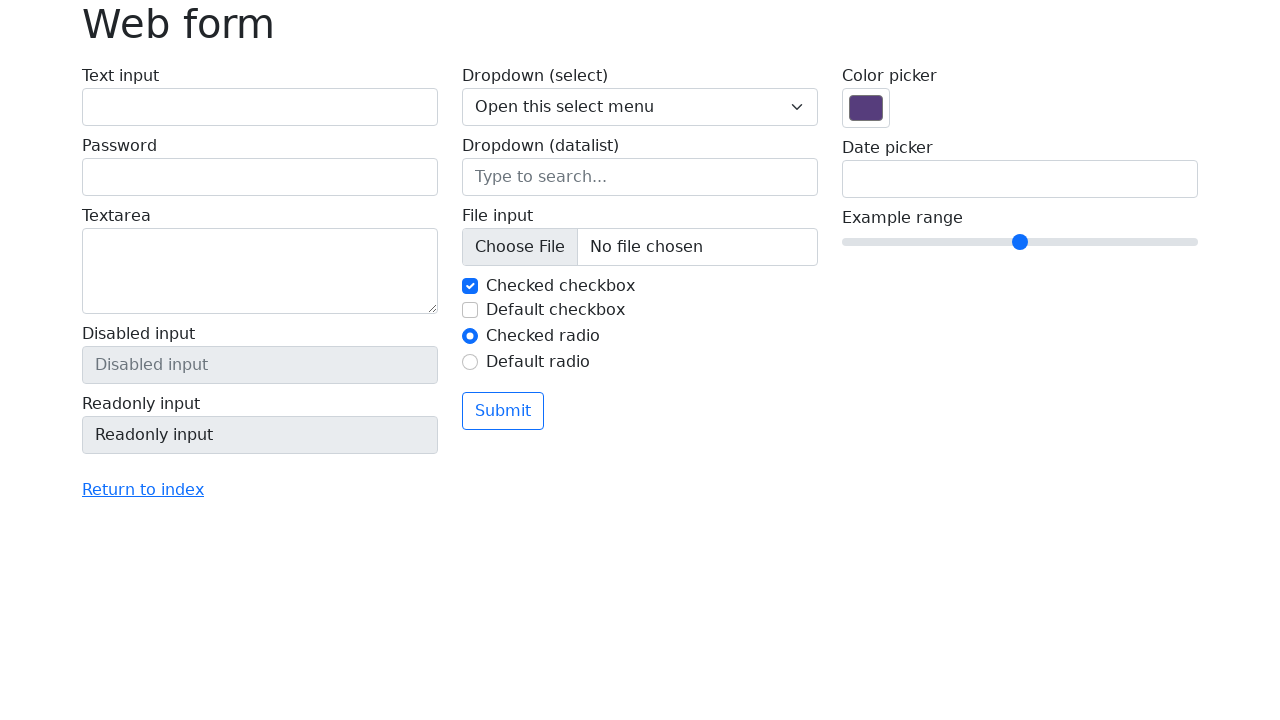

Filled text box with 'Selenium' on input[name='my-text']
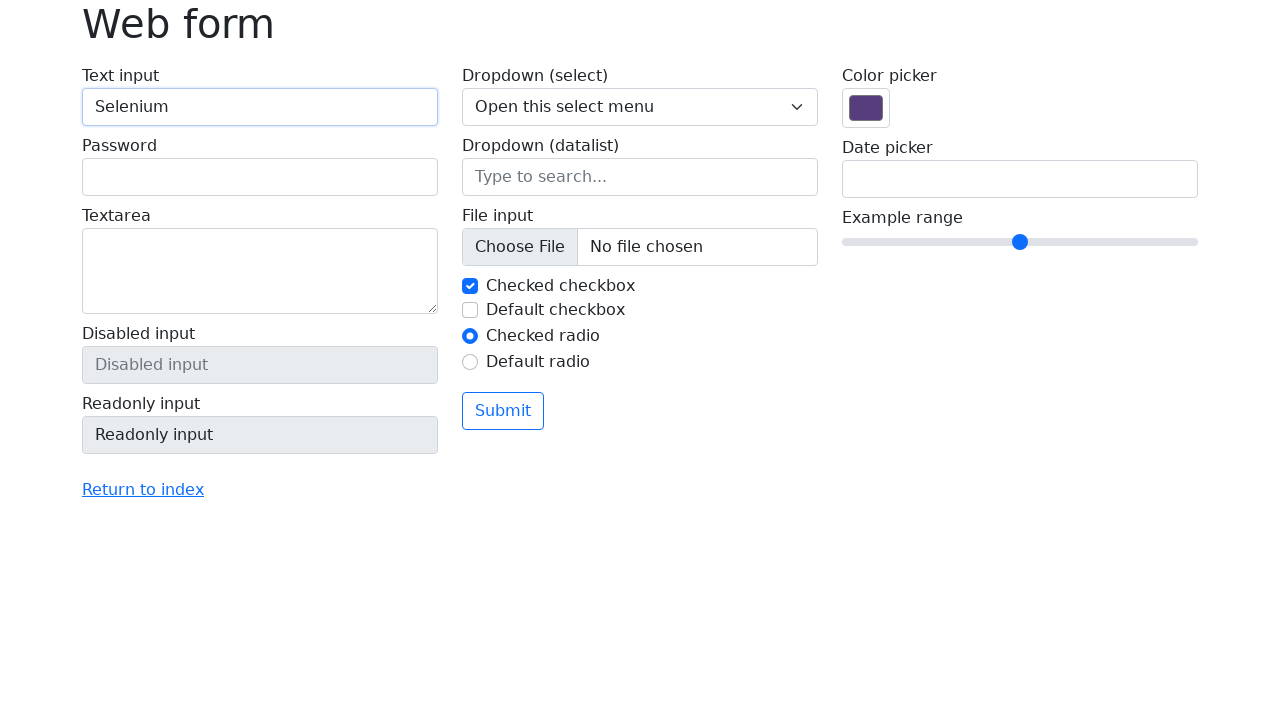

Clicked submit button at (503, 411) on button
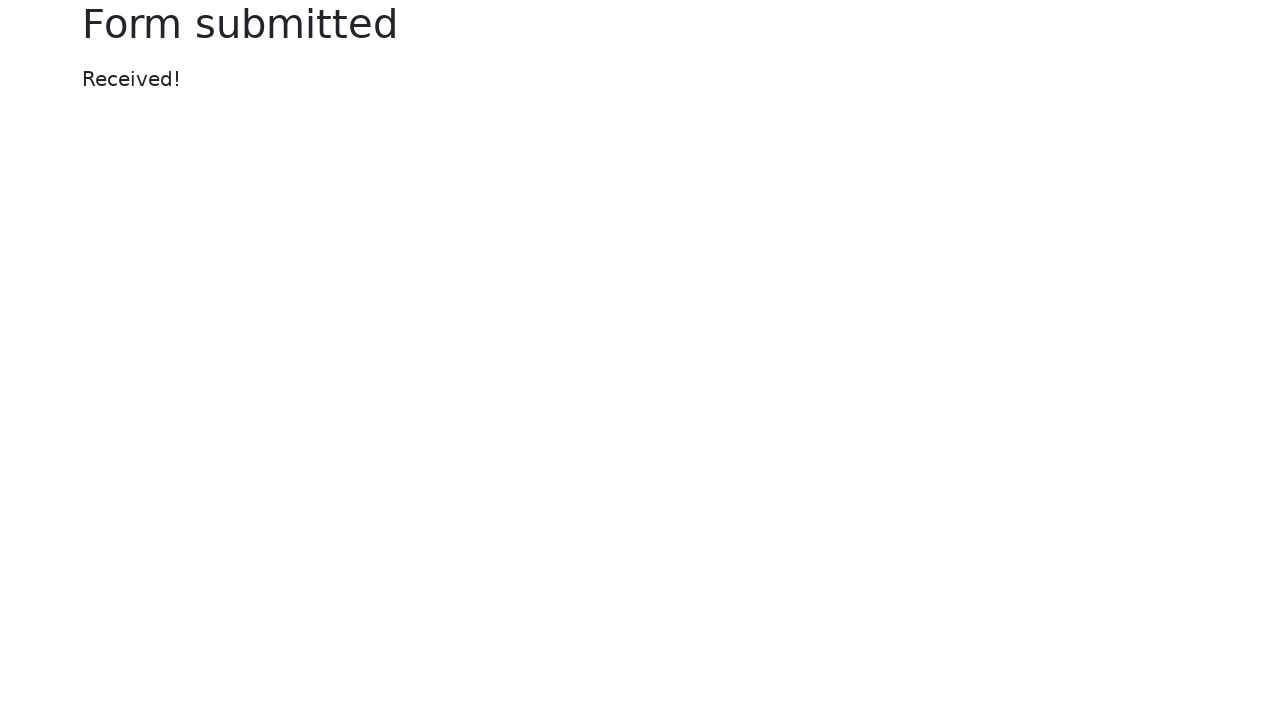

Success message element appeared
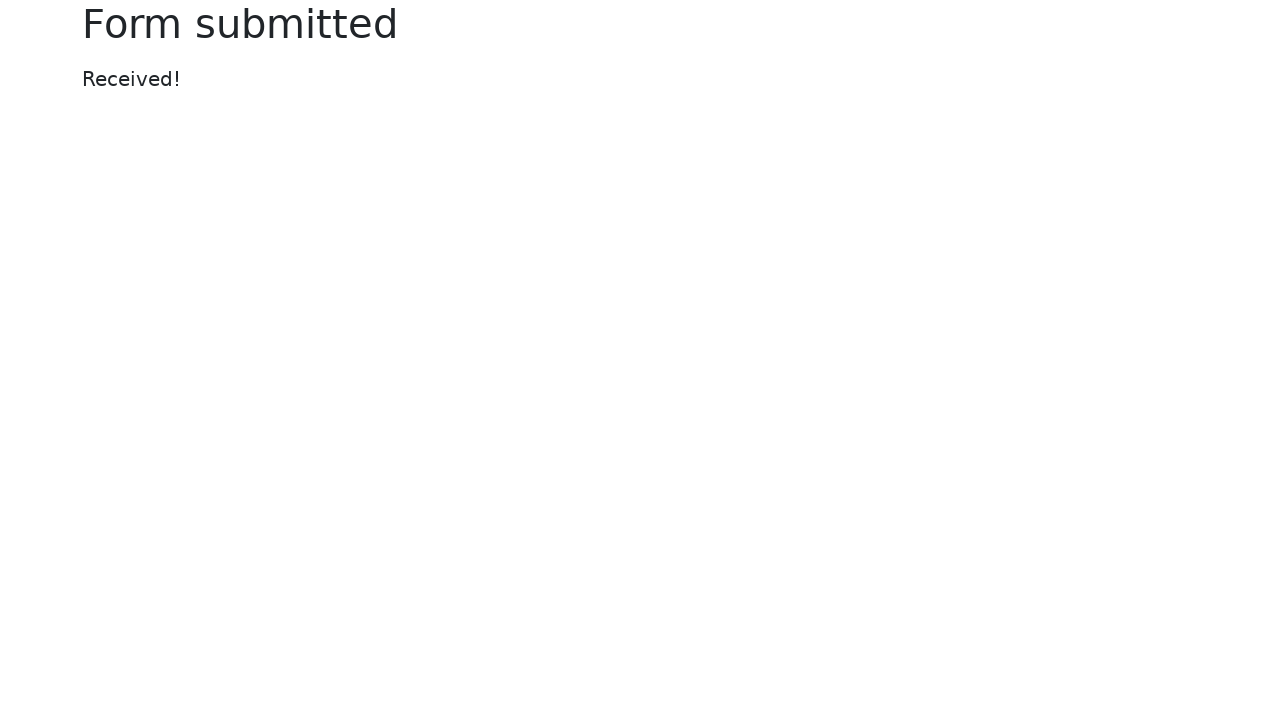

Verified success message displays 'Received!'
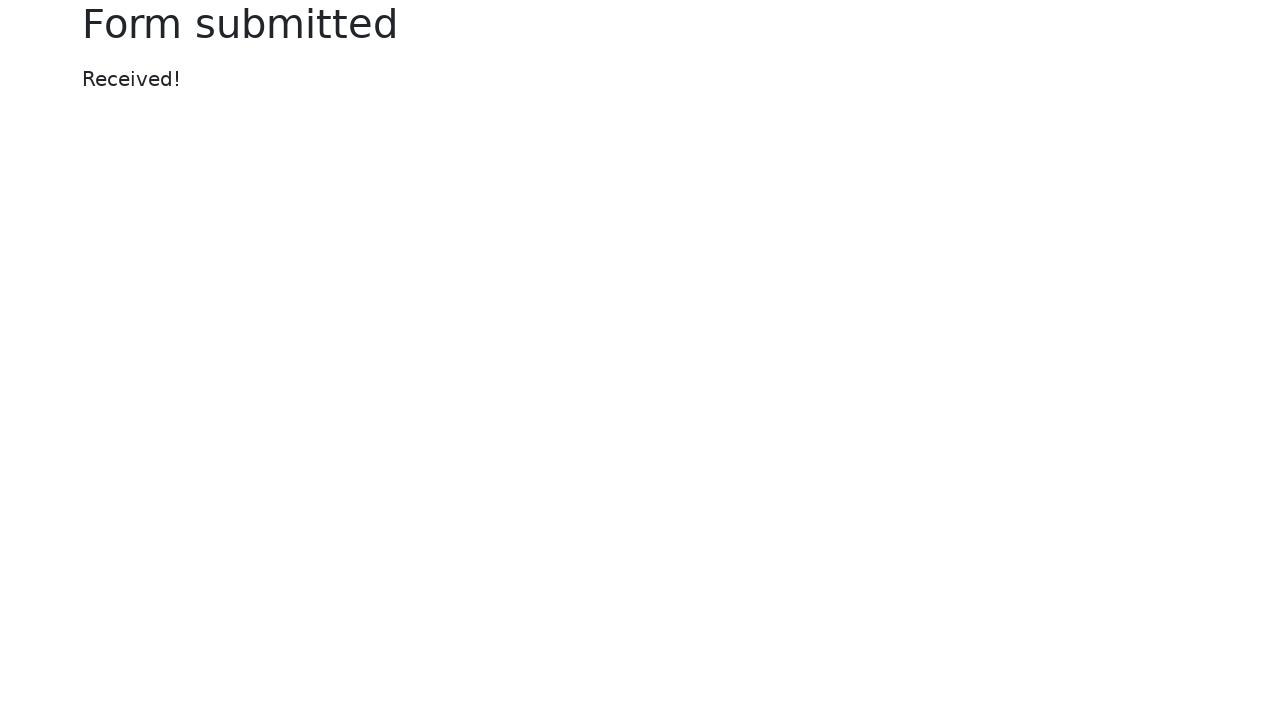

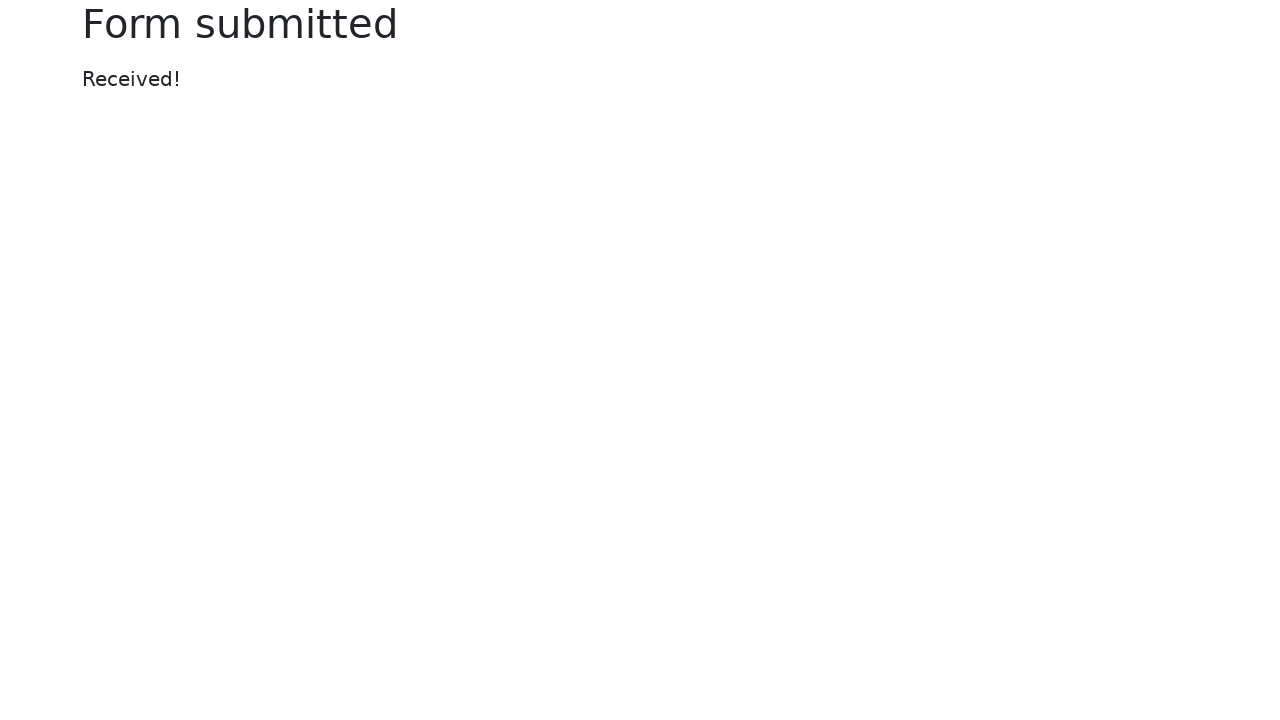